Tests autocomplete functionality by typing partial text and selecting the second suggestion from the dropdown

Starting URL: https://rahulshettyacademy.com/AutomationPractice/

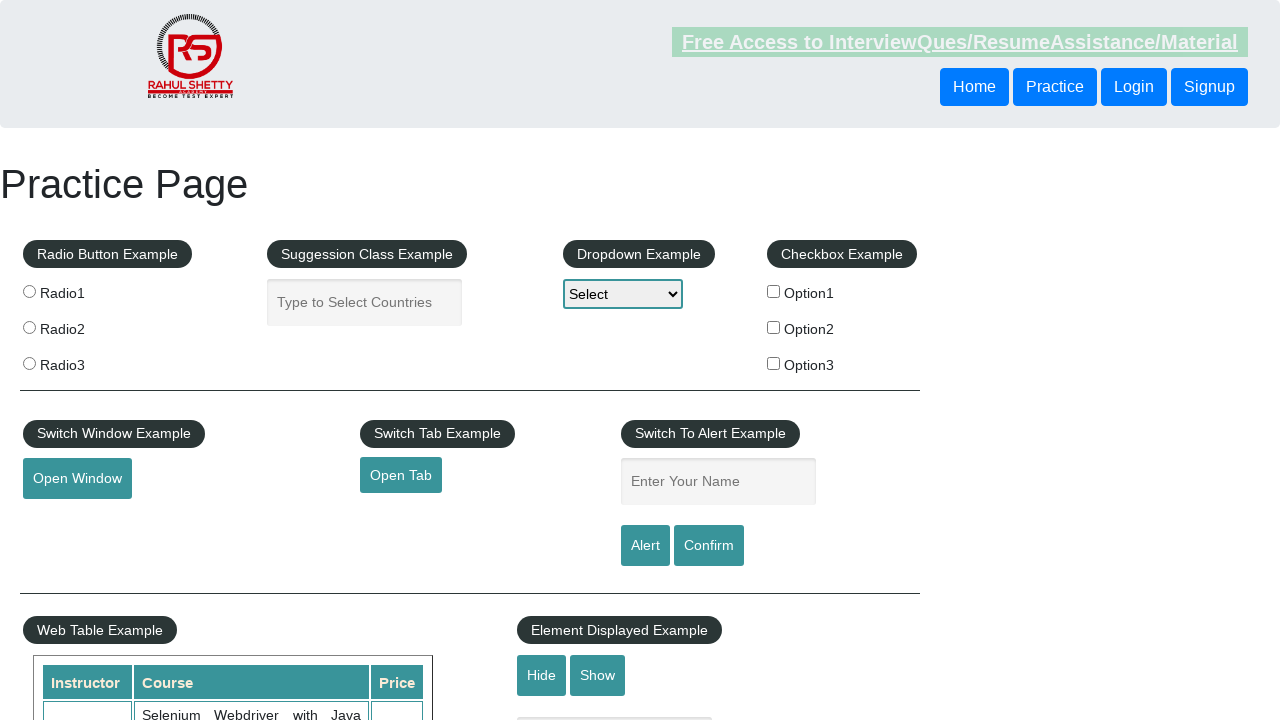

Filled autocomplete field with partial text 'ind' on input#autocomplete
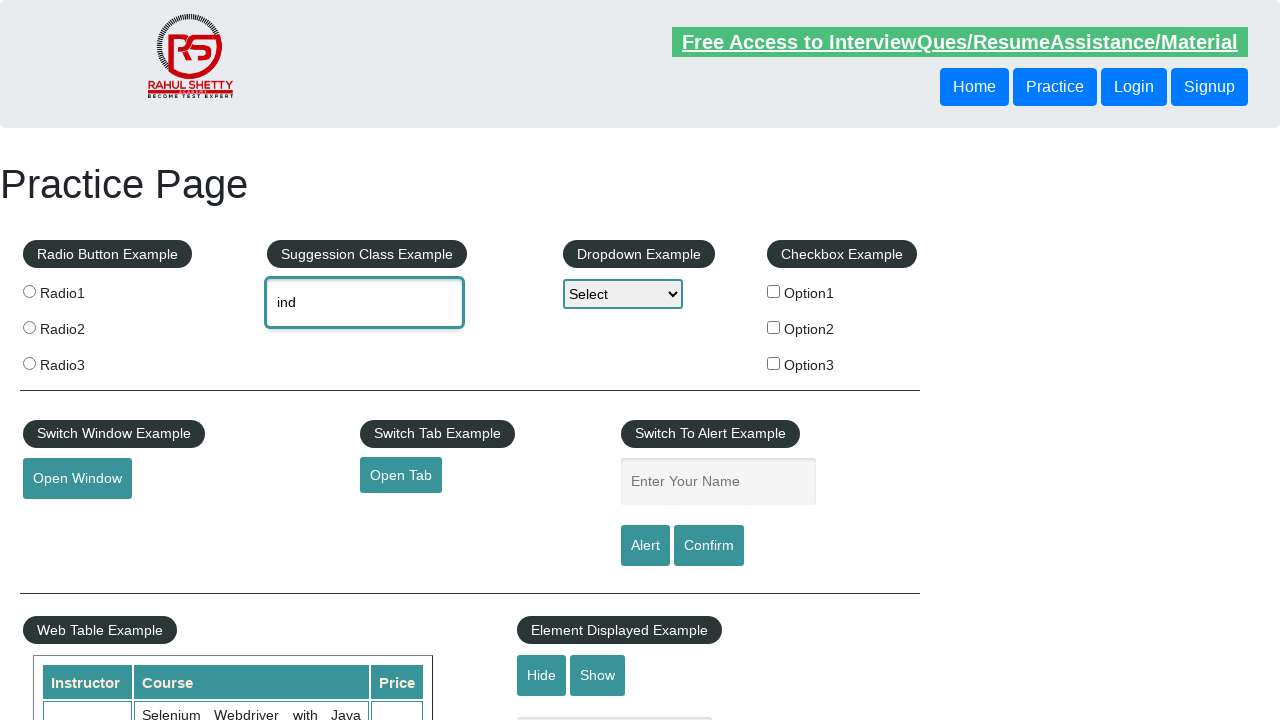

Waited for dropdown suggestions to appear
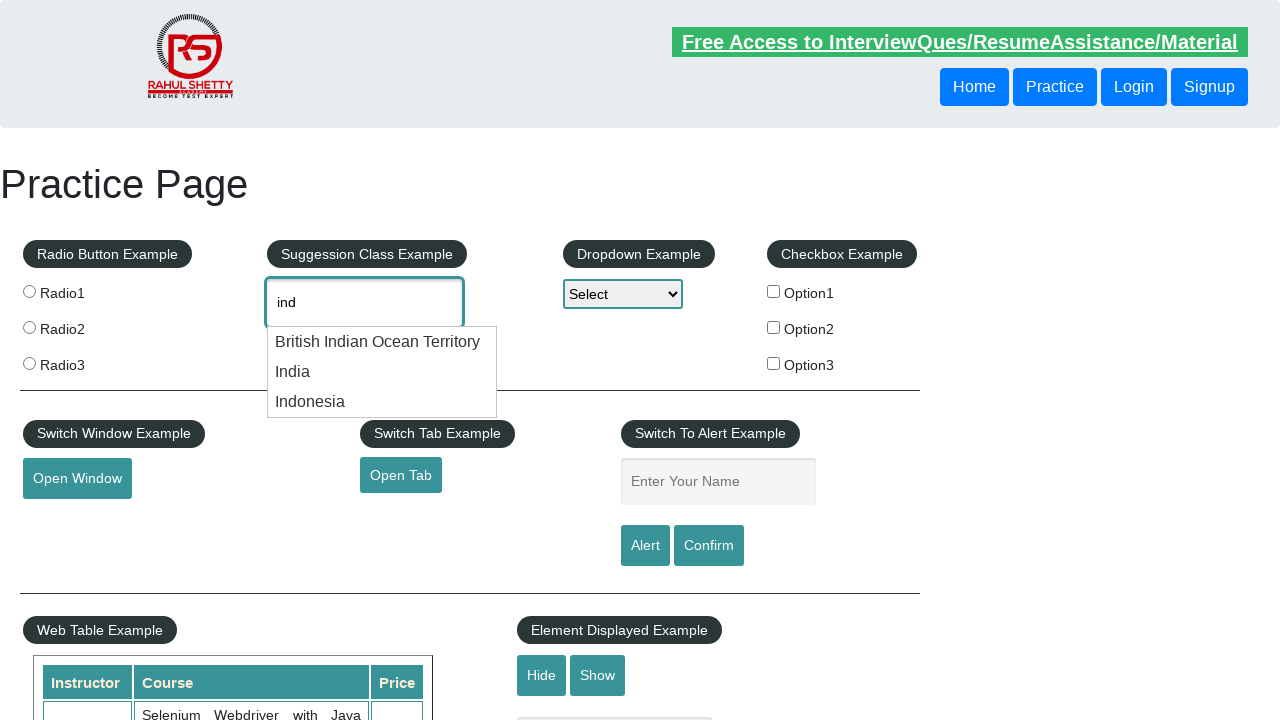

Clicked the second suggestion from the dropdown at (382, 372) on xpath=//ul[@id='ui-id-1']/li[2]
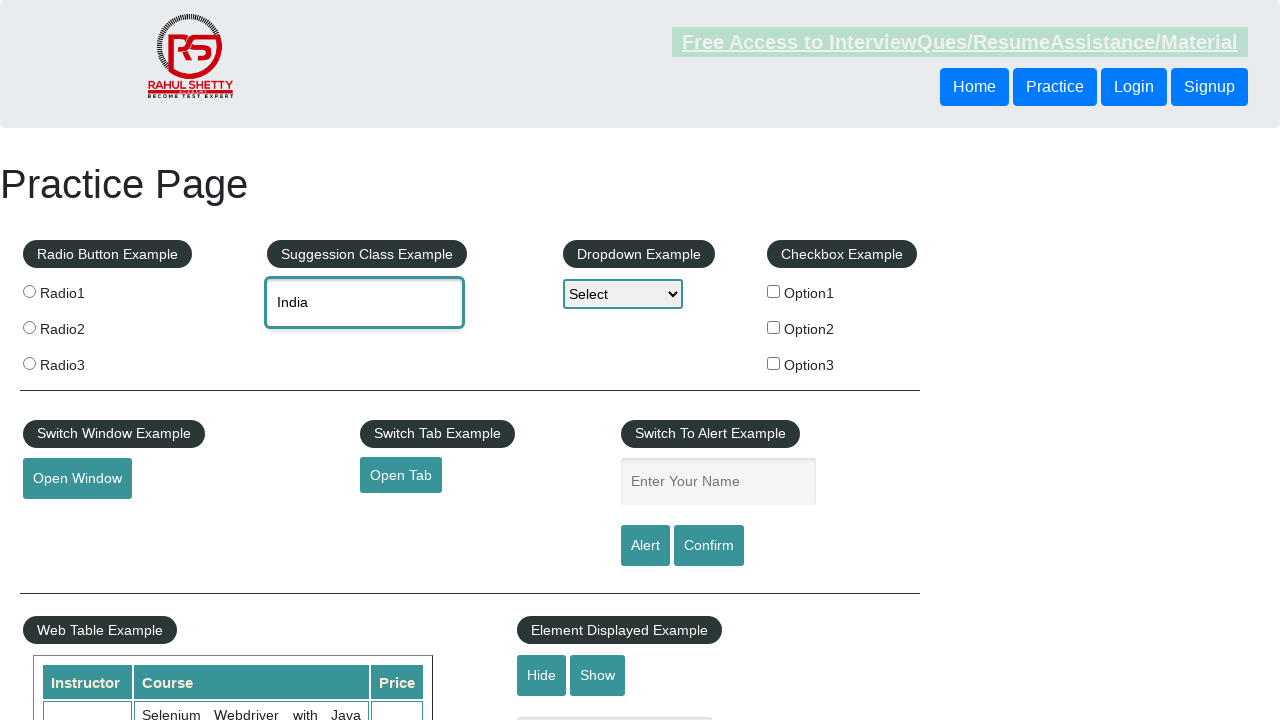

Retrieved autocomplete field value
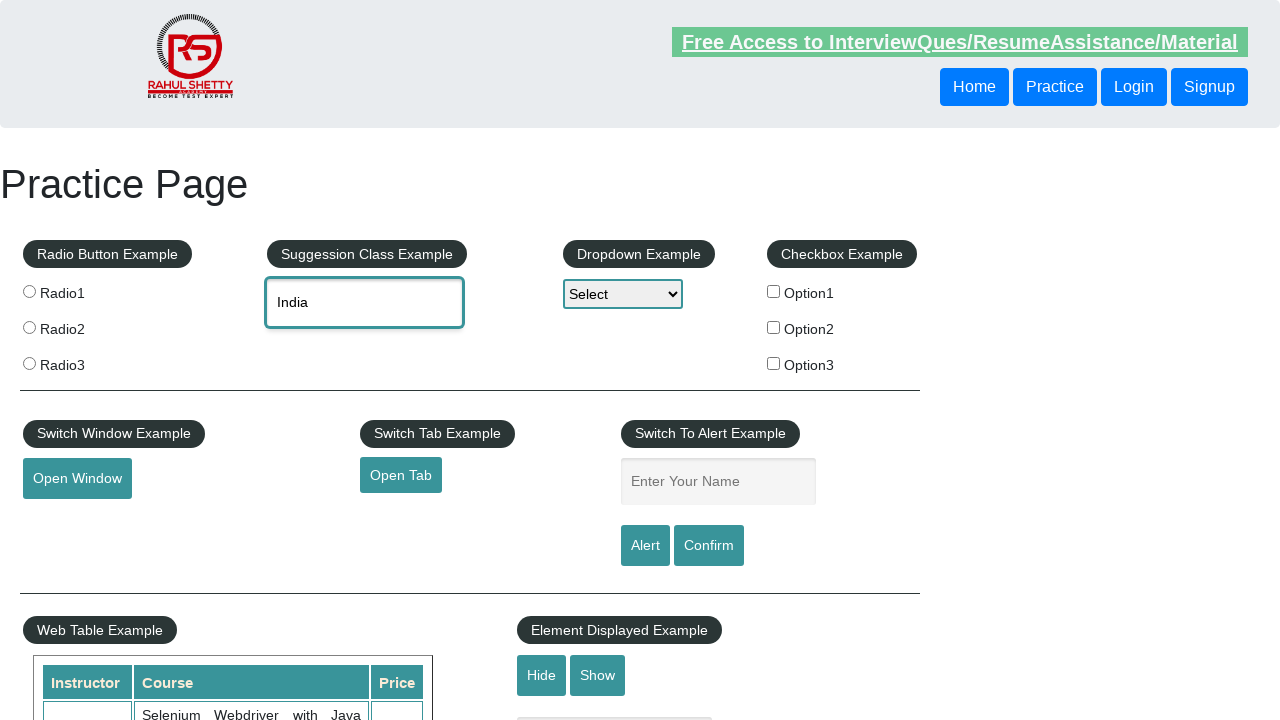

Verified autocomplete value is not empty
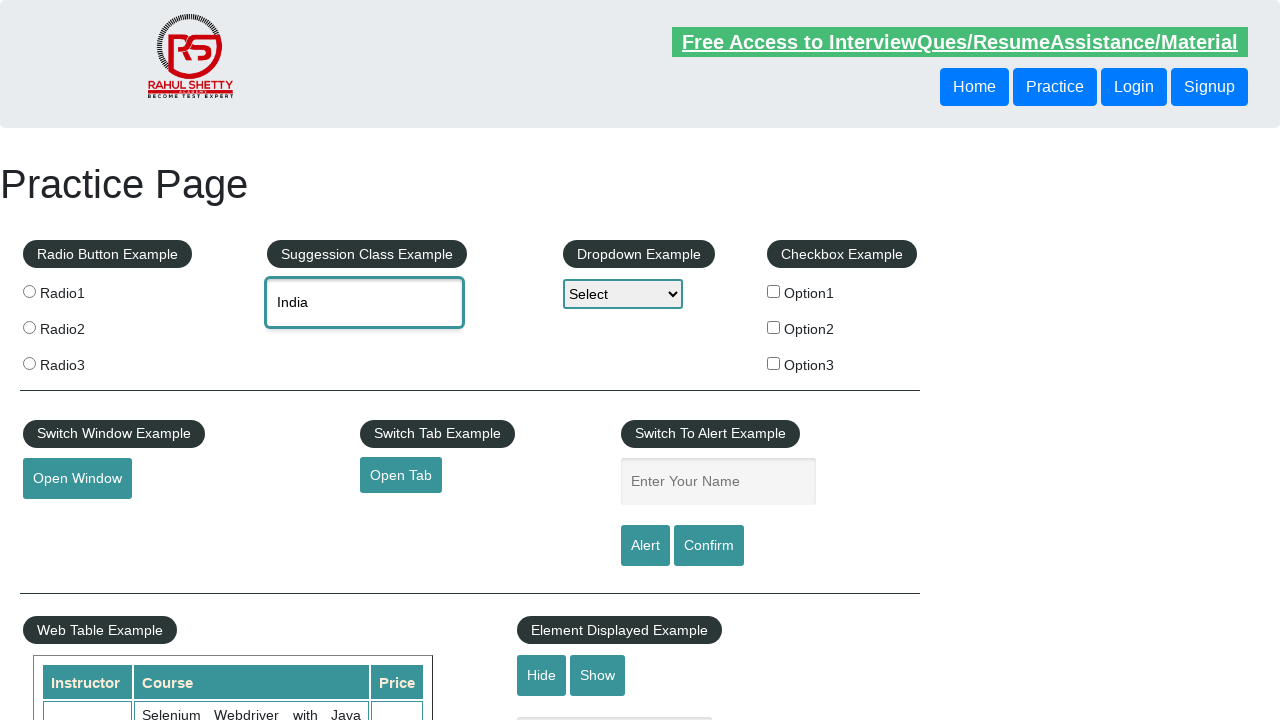

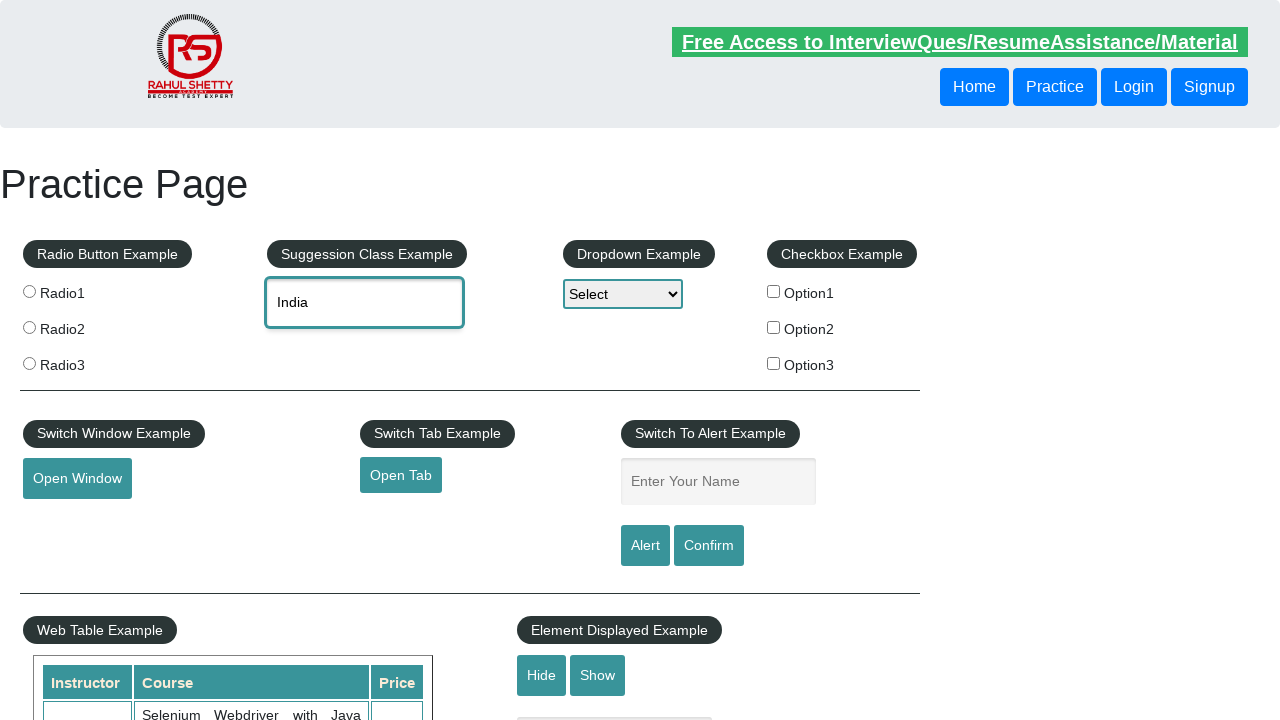